Tests handling of JavaScript confirmation popup by clicking the button to trigger the confirm dialog and dismissing it

Starting URL: https://the-internet.herokuapp.com/javascript_alerts

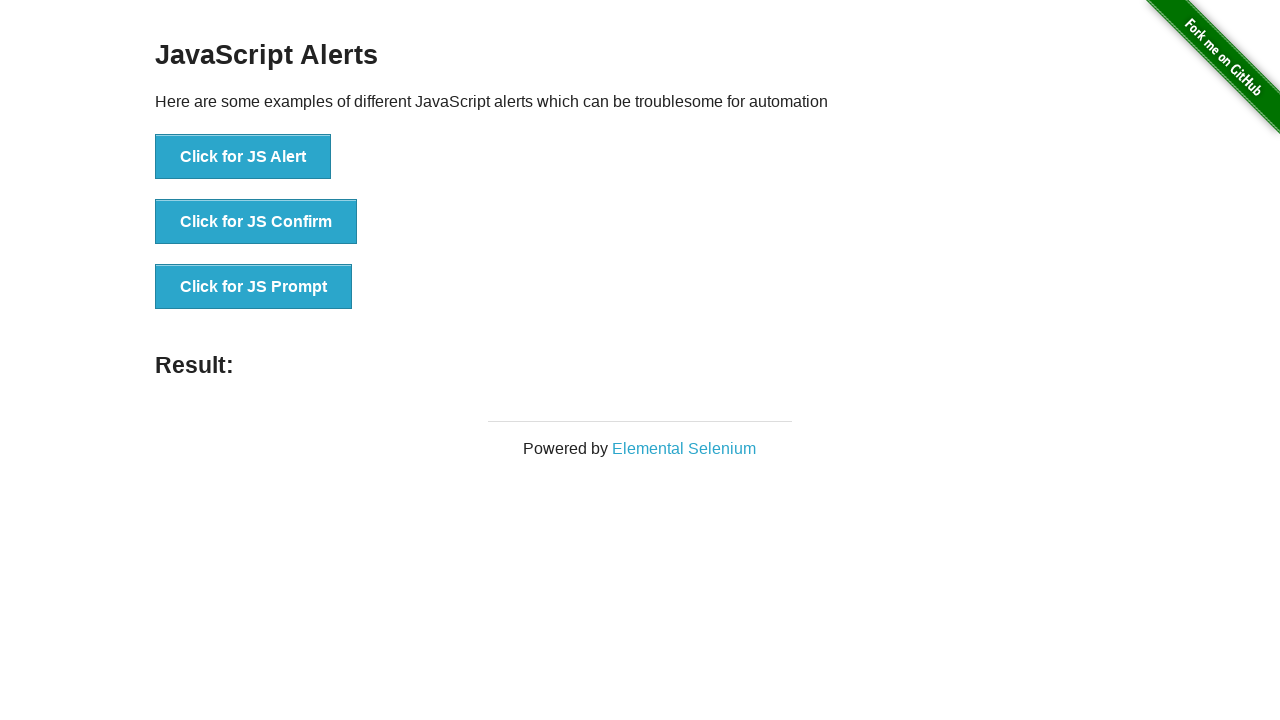

Clicked 'Click for JS Confirm' button to trigger confirmation popup at (256, 222) on xpath=//button[text()='Click for JS Confirm']
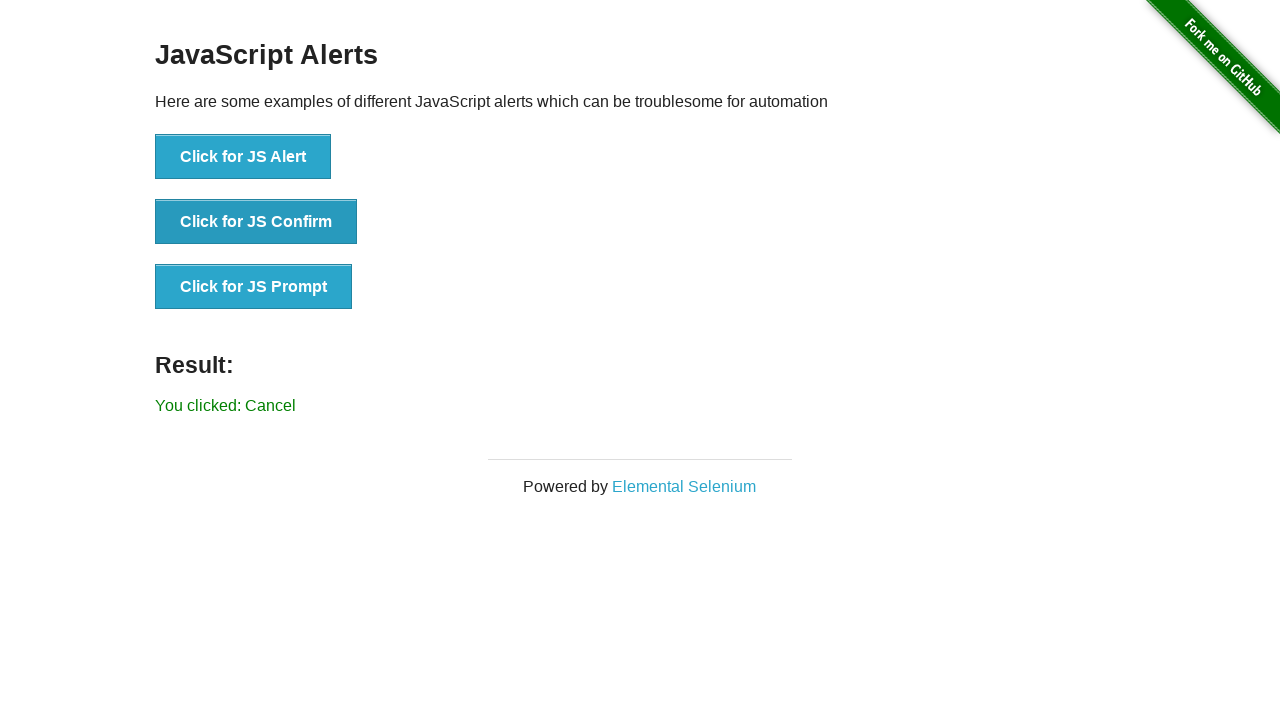

Set up dialog handler to dismiss confirmation popup
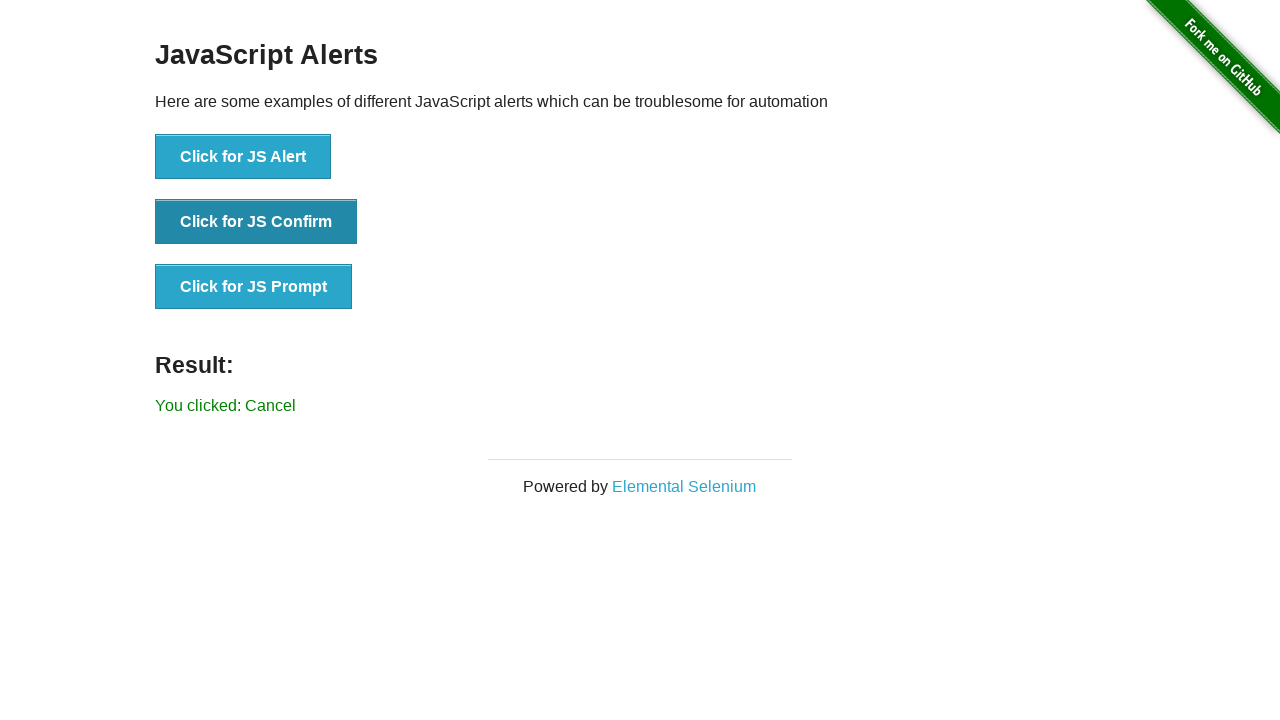

Result message appeared after dismissing confirmation dialog
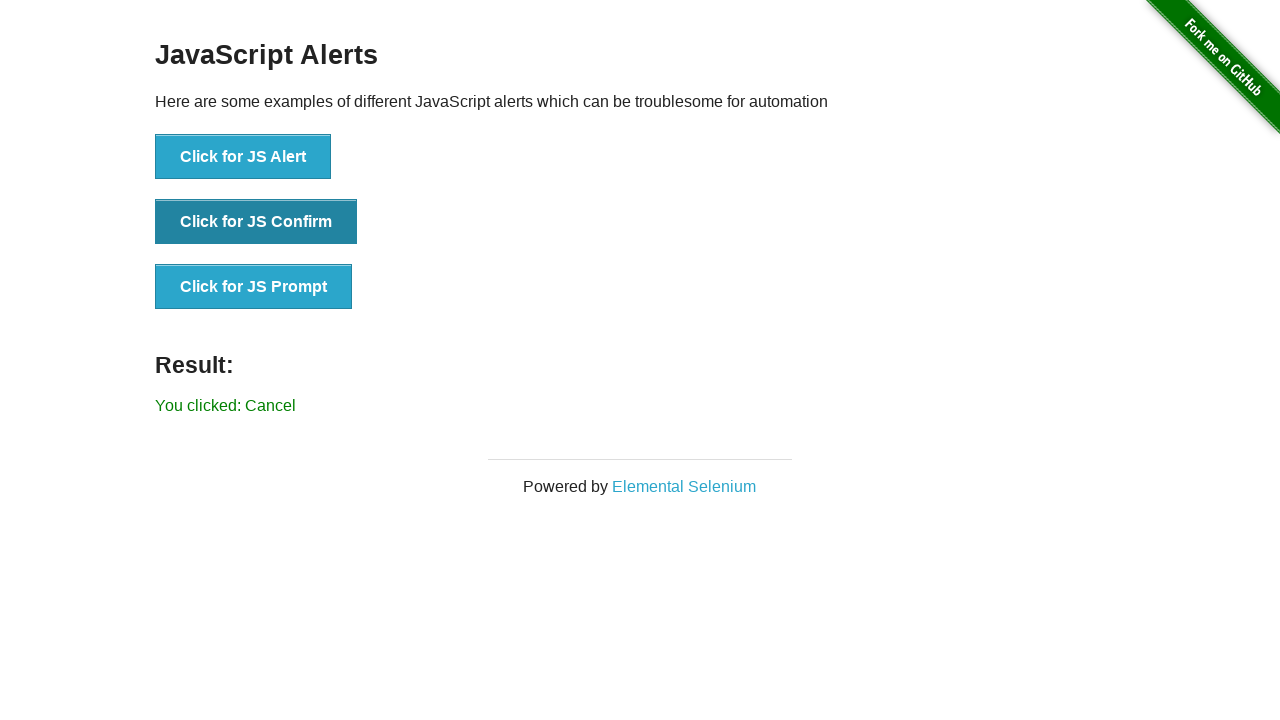

Retrieved result text: You clicked: Cancel
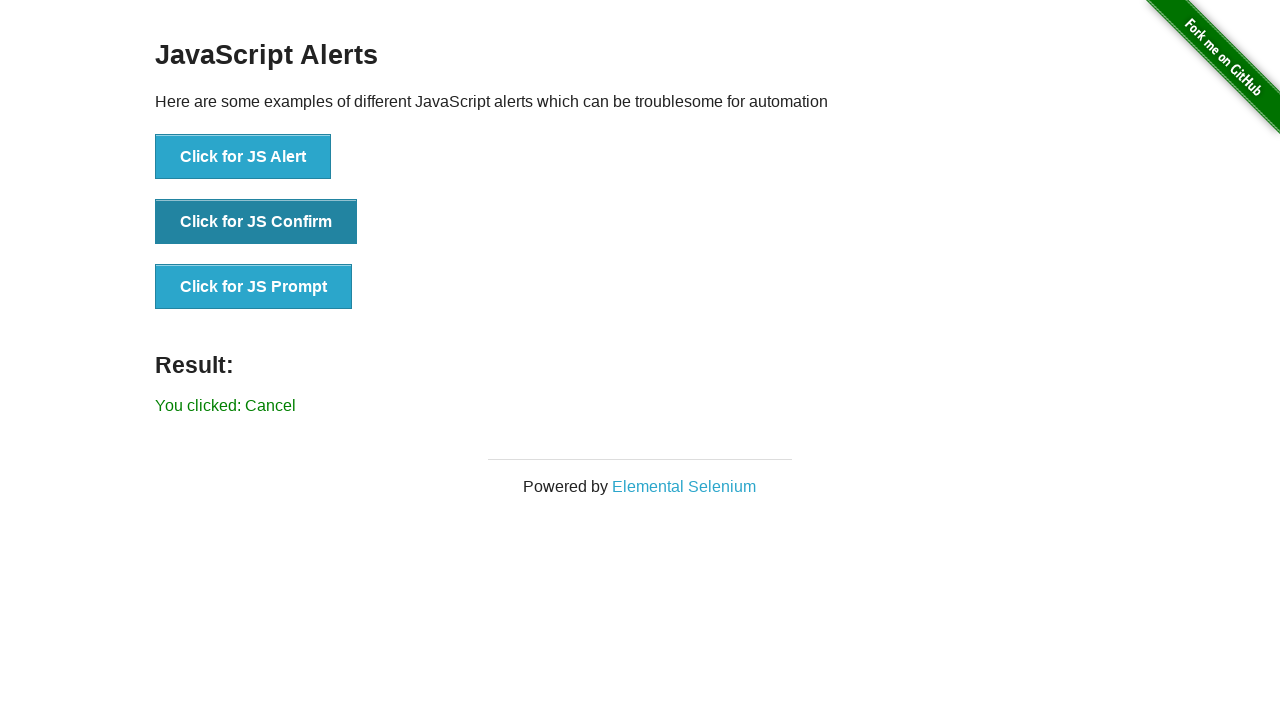

Printed result text to console
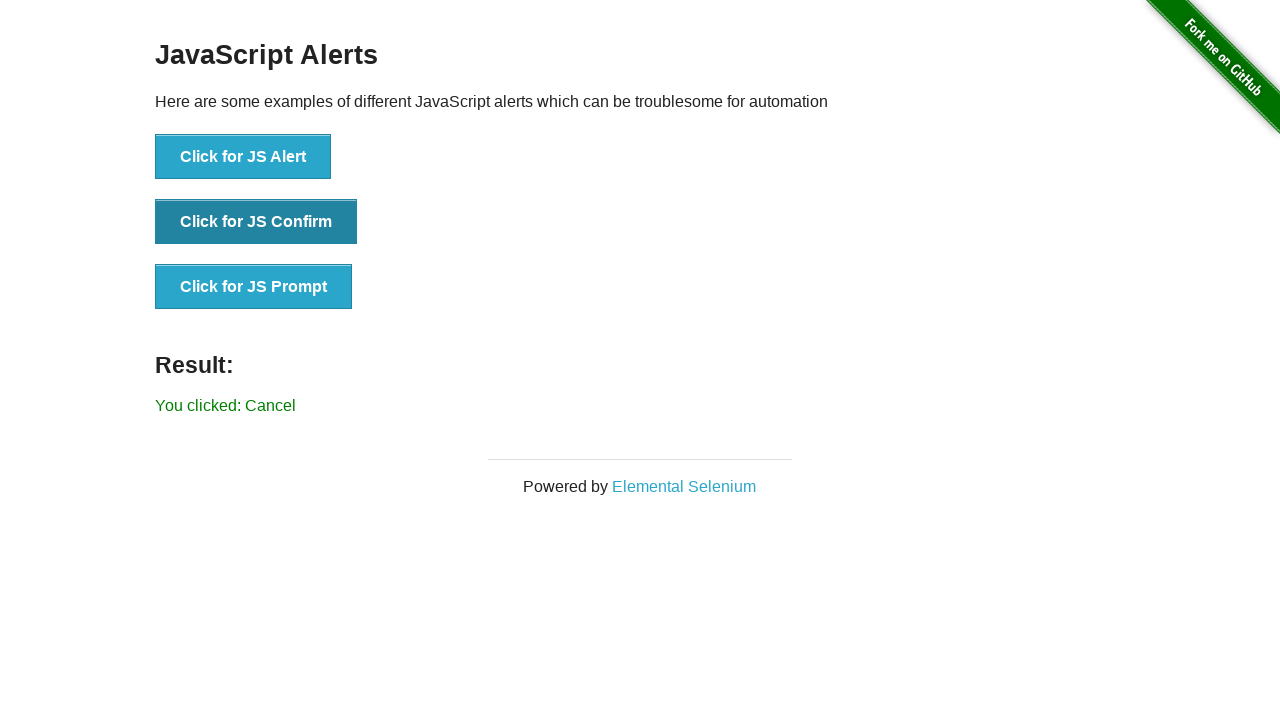

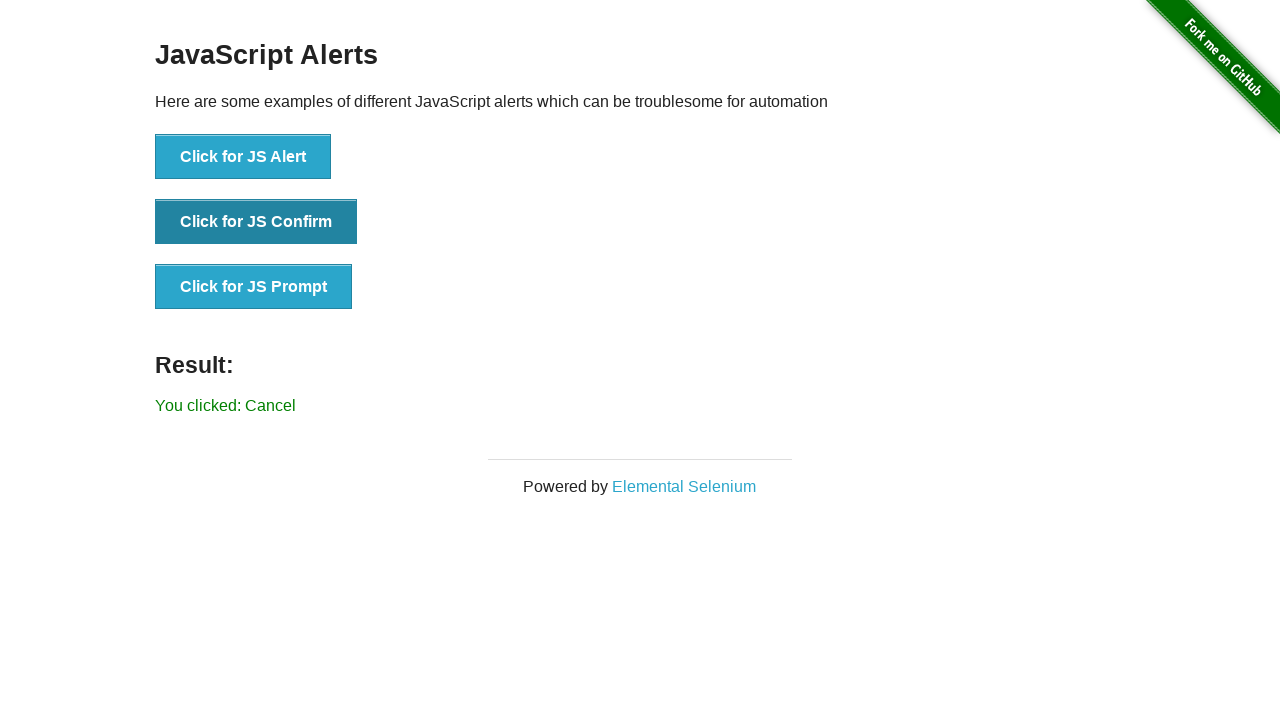